Tests various dropdown/select interactions on LeafGround's select practice page, including selecting automation tools, countries, cities, courses, and languages using different selection methods.

Starting URL: https://www.leafground.com/select.xhtml

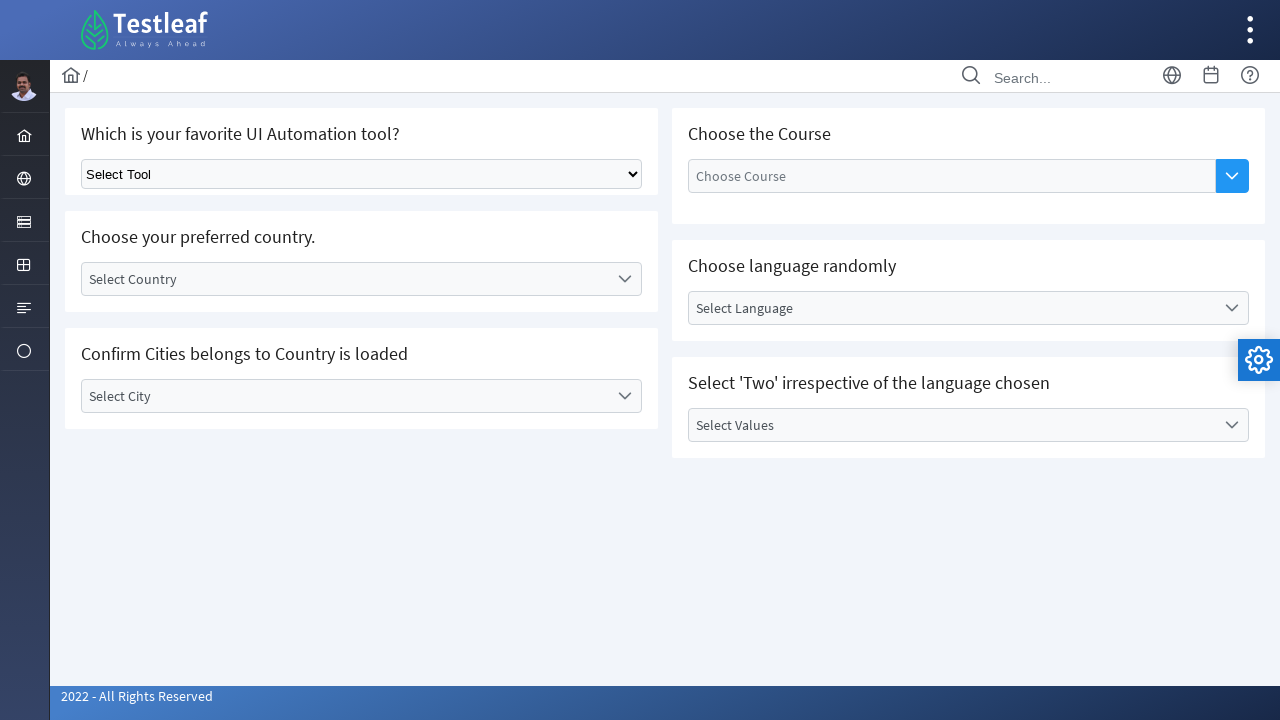

Selected 'Playwright' from automation tool dropdown on select.ui-selectonemenu
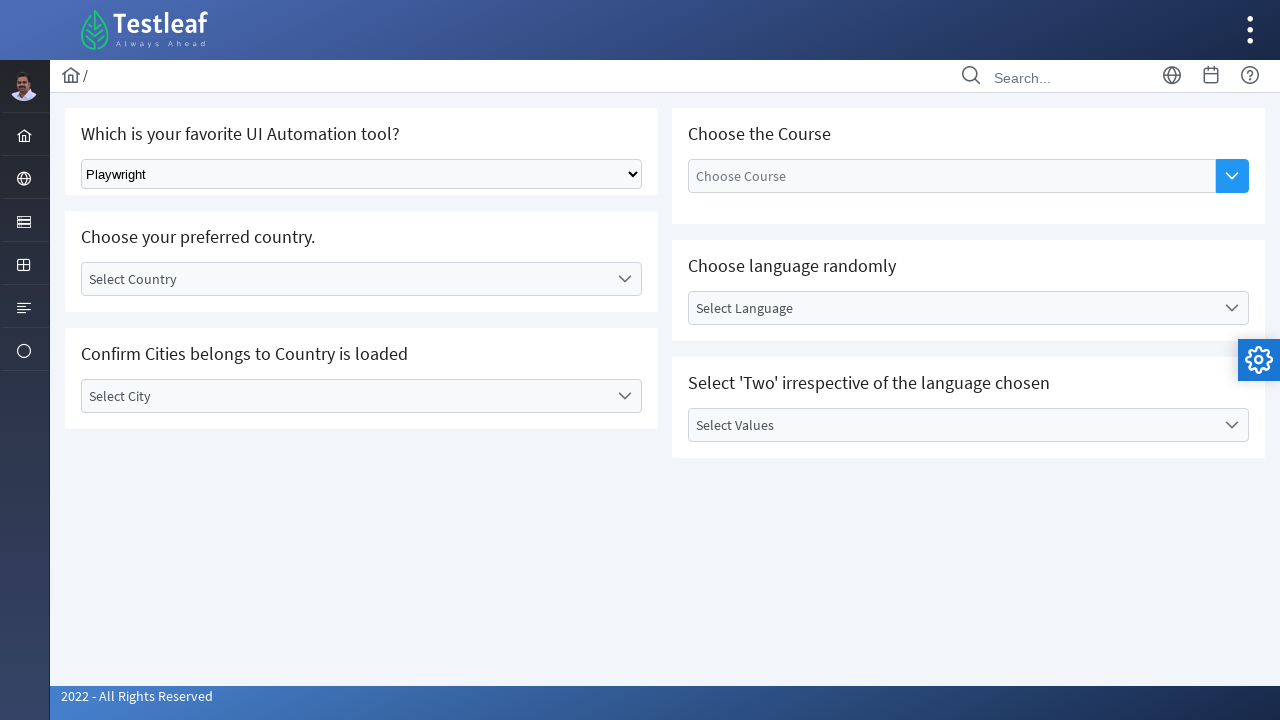

Clicked country dropdown toggle at (624, 279) on span.ui-icon.ui-icon-triangle-1-s
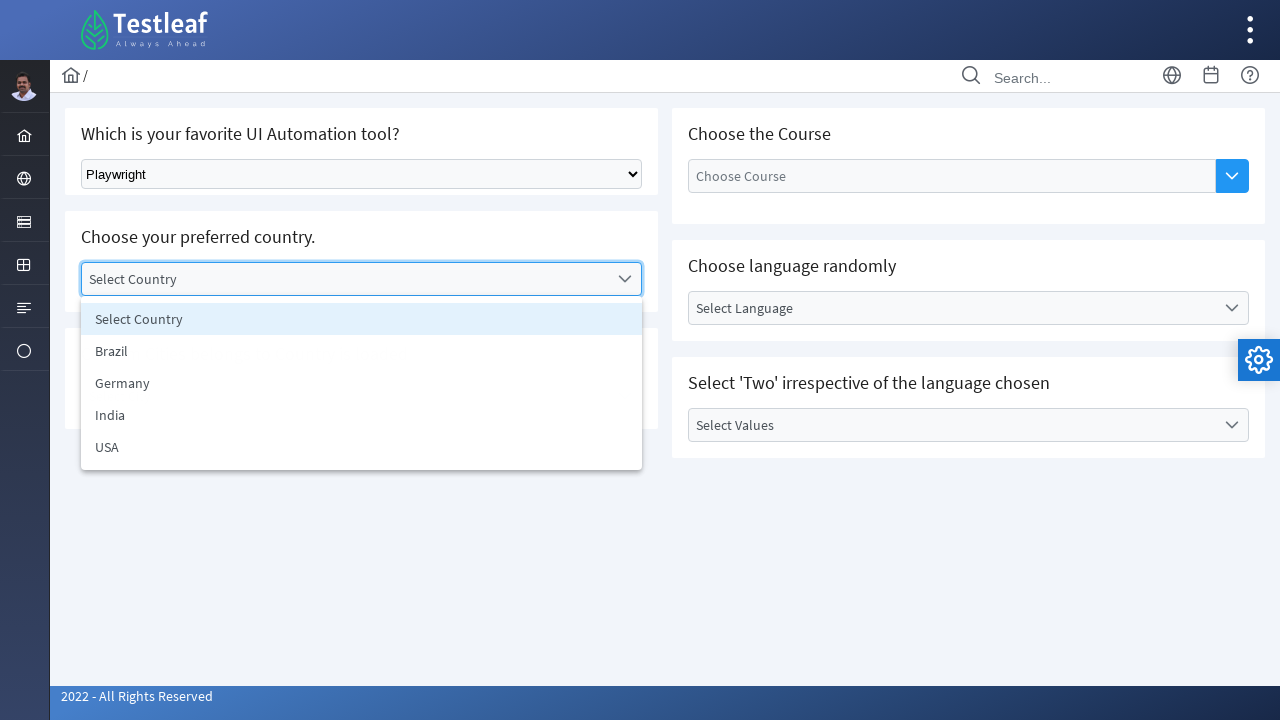

Selected a country option at (362, 415) on #j_idt87\:country_3
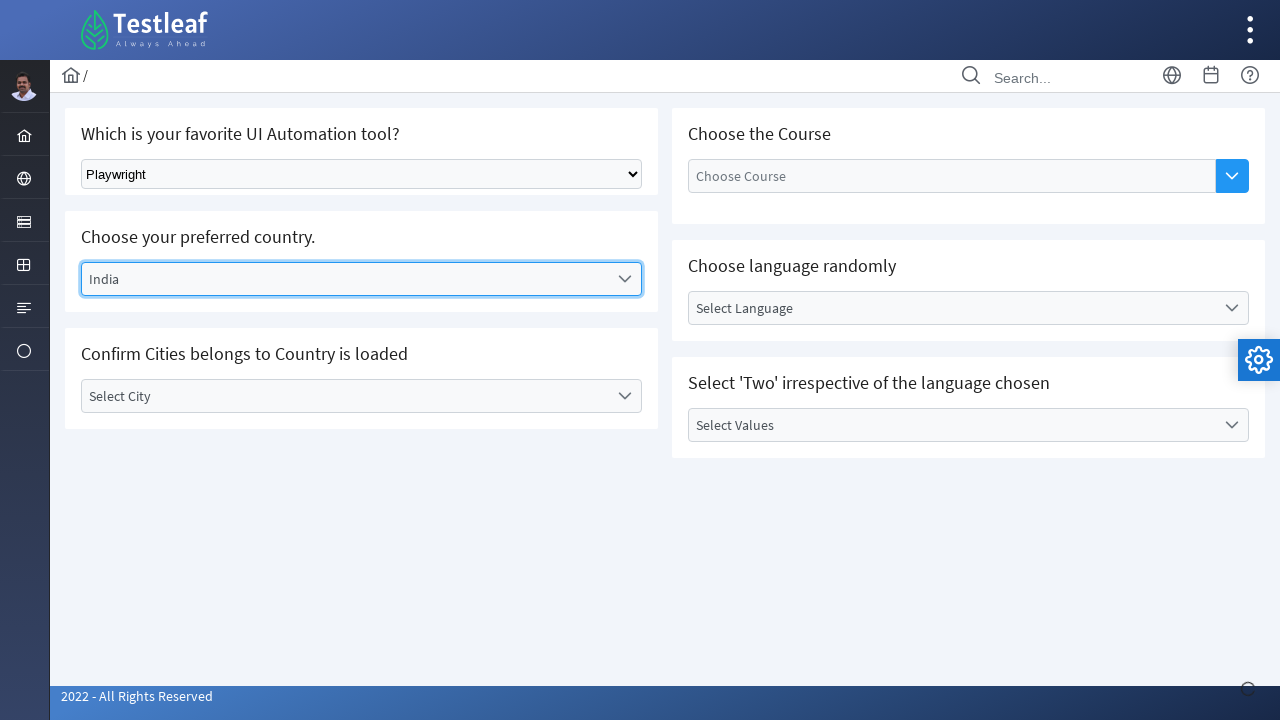

Clicked city dropdown toggle at (345, 396) on xpath=(//label[contains(@class,'ui-selectonemenu-label ui-inputfield')])[2]
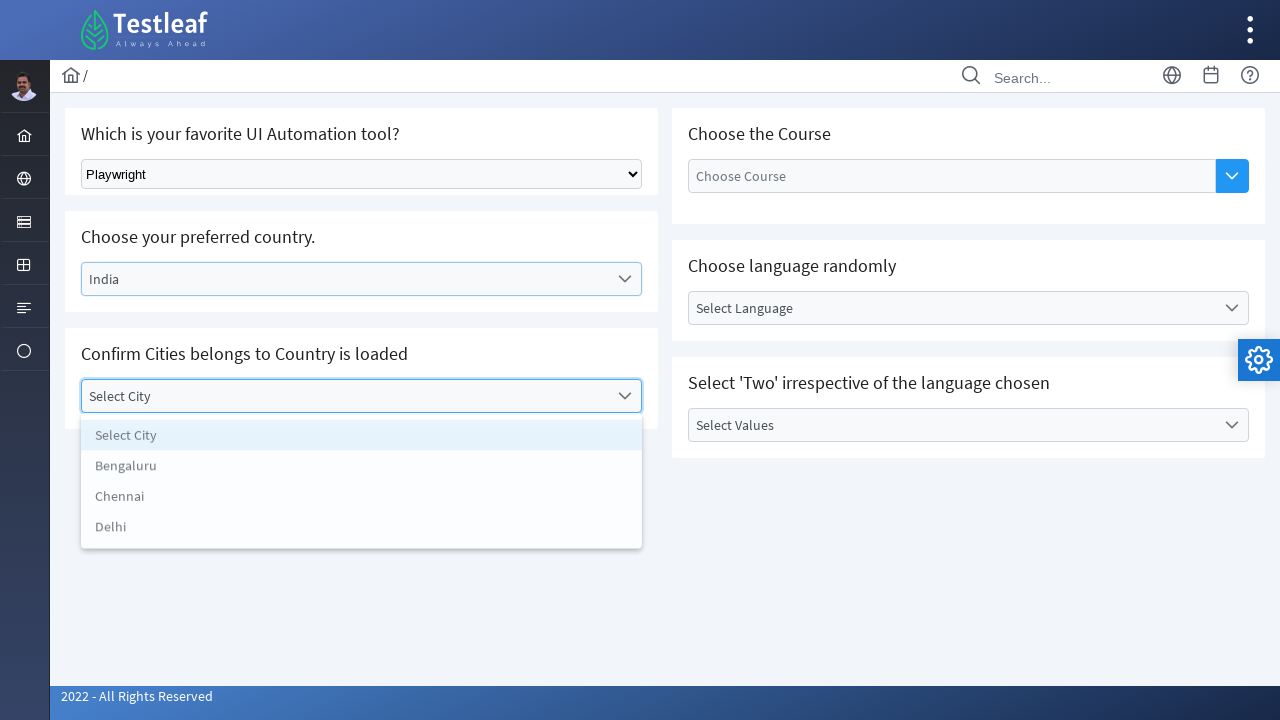

Selected 'Bengaluru' from city options at (362, 468) on li:text('Bengaluru')
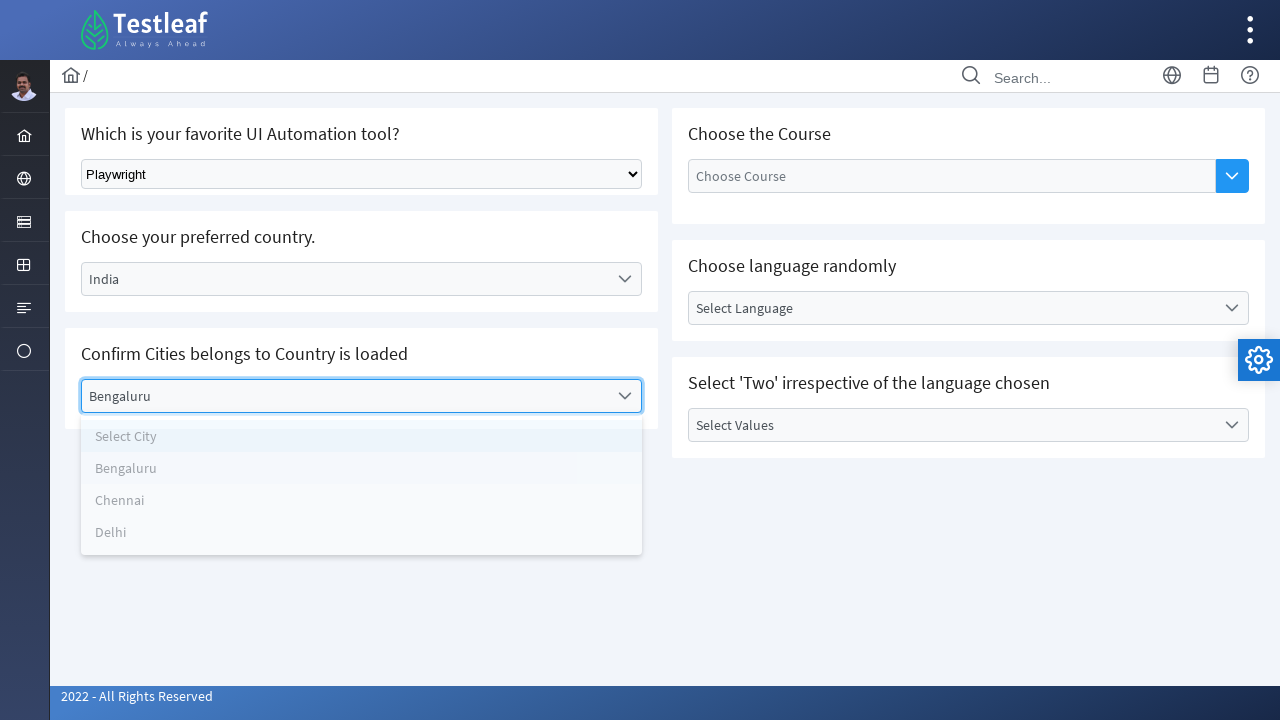

Clicked courses dropdown toggle at (1232, 176) on span[class*='ui-button-icon-primary ui-icon']
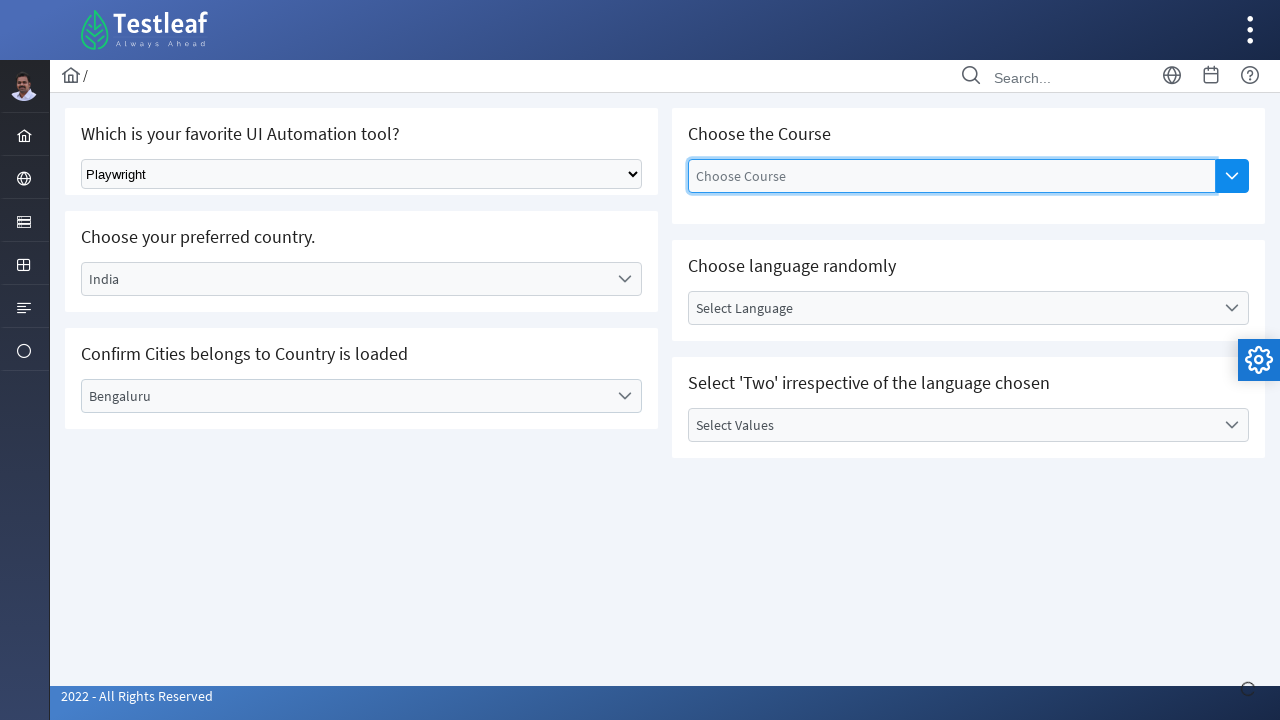

Selected 'AWS' course at (952, 231) on li:text('AWS')
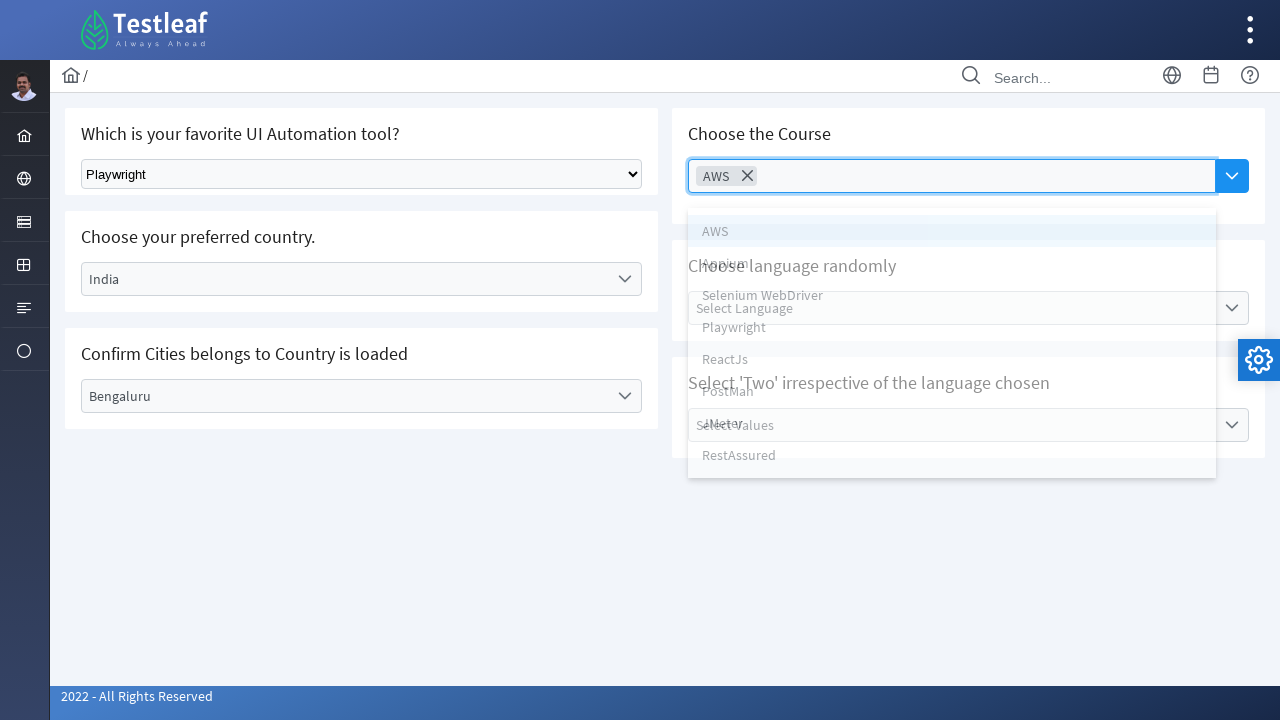

Clicked courses dropdown toggle again at (1232, 176) on span[class*='ui-button-icon-primary ui-icon']
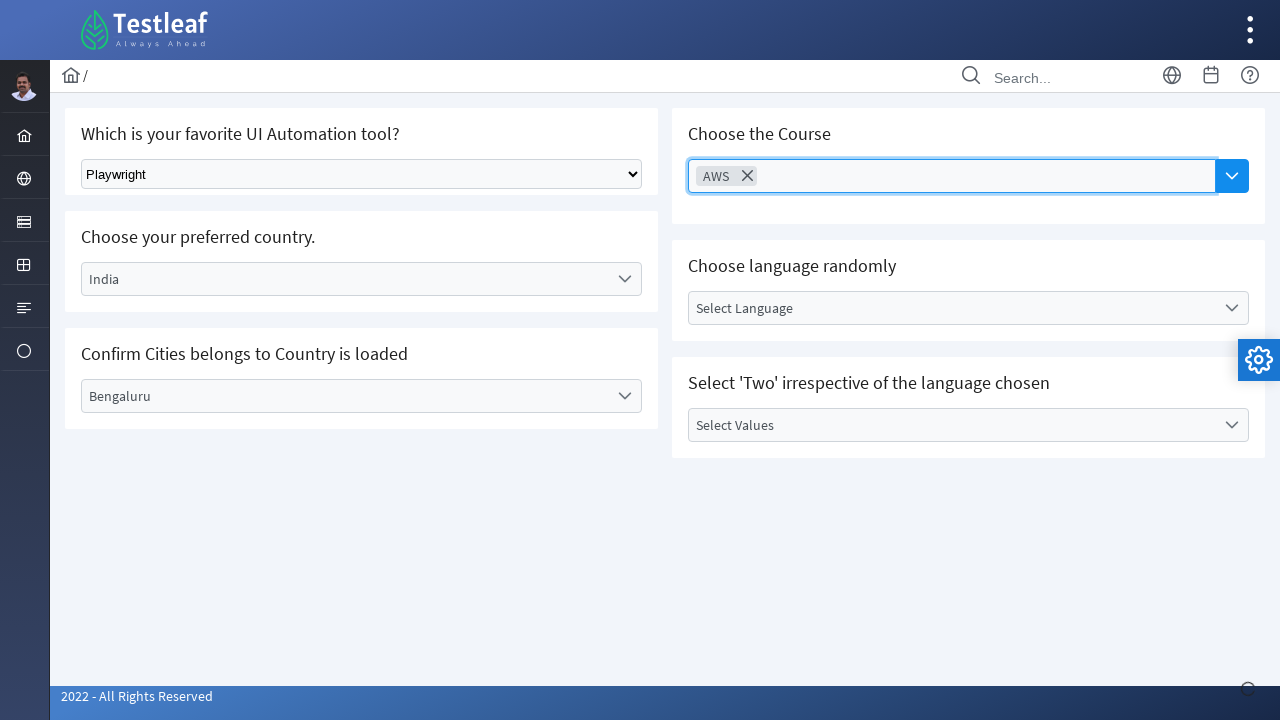

Selected 'RestAssured' course at (952, 455) on li[data-item-label='RestAssured']
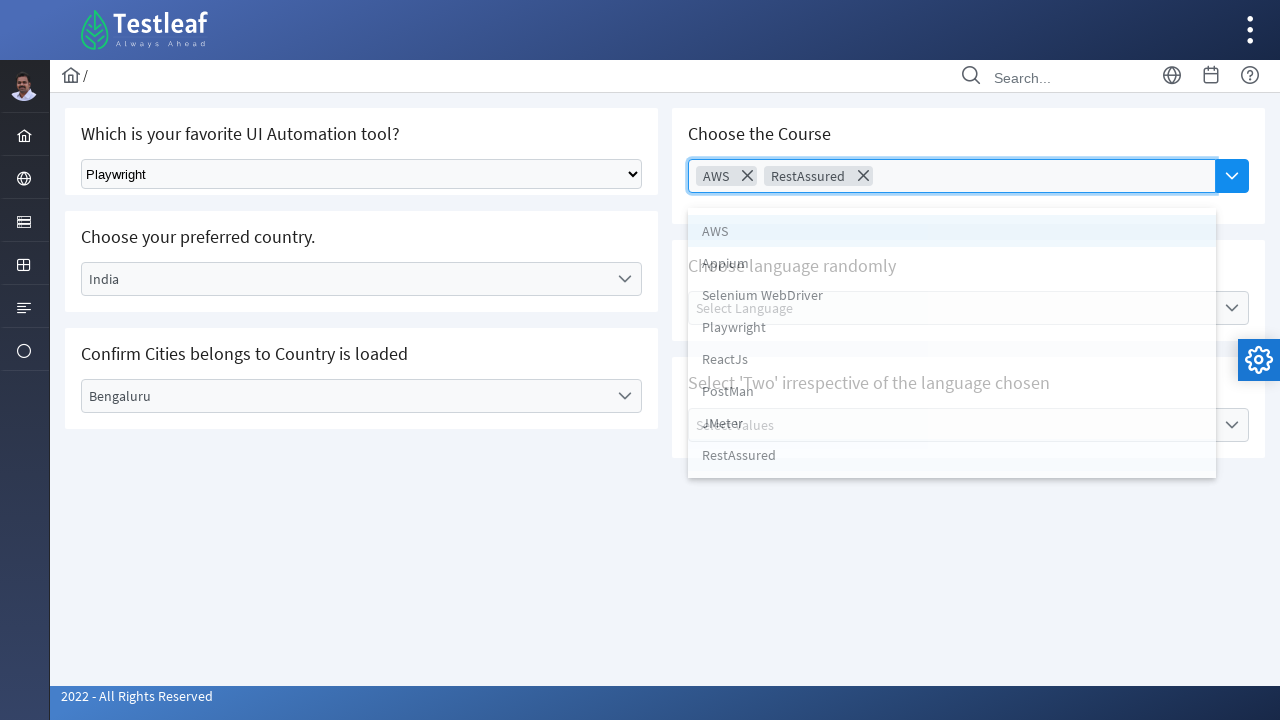

Clicked courses dropdown toggle again at (1232, 176) on span[class*='ui-button-icon-primary ui-icon']
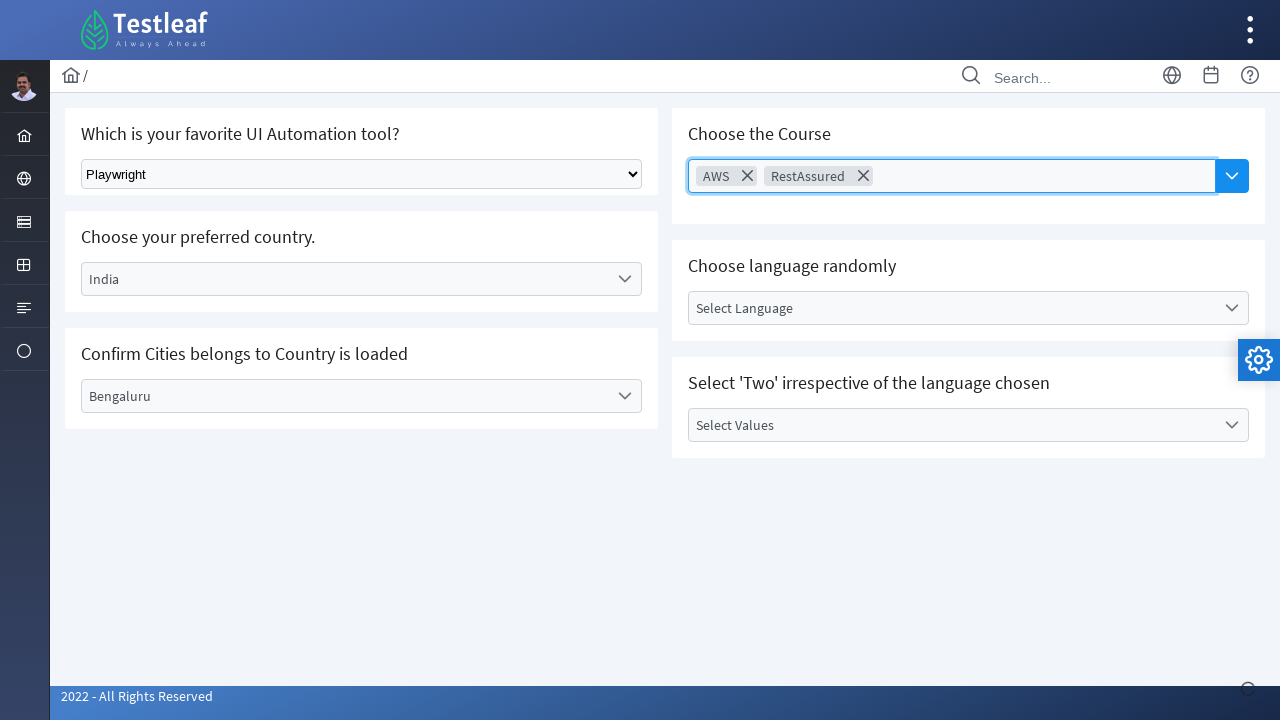

Selected 'JMeter' course at (952, 423) on li:text('JMeter')
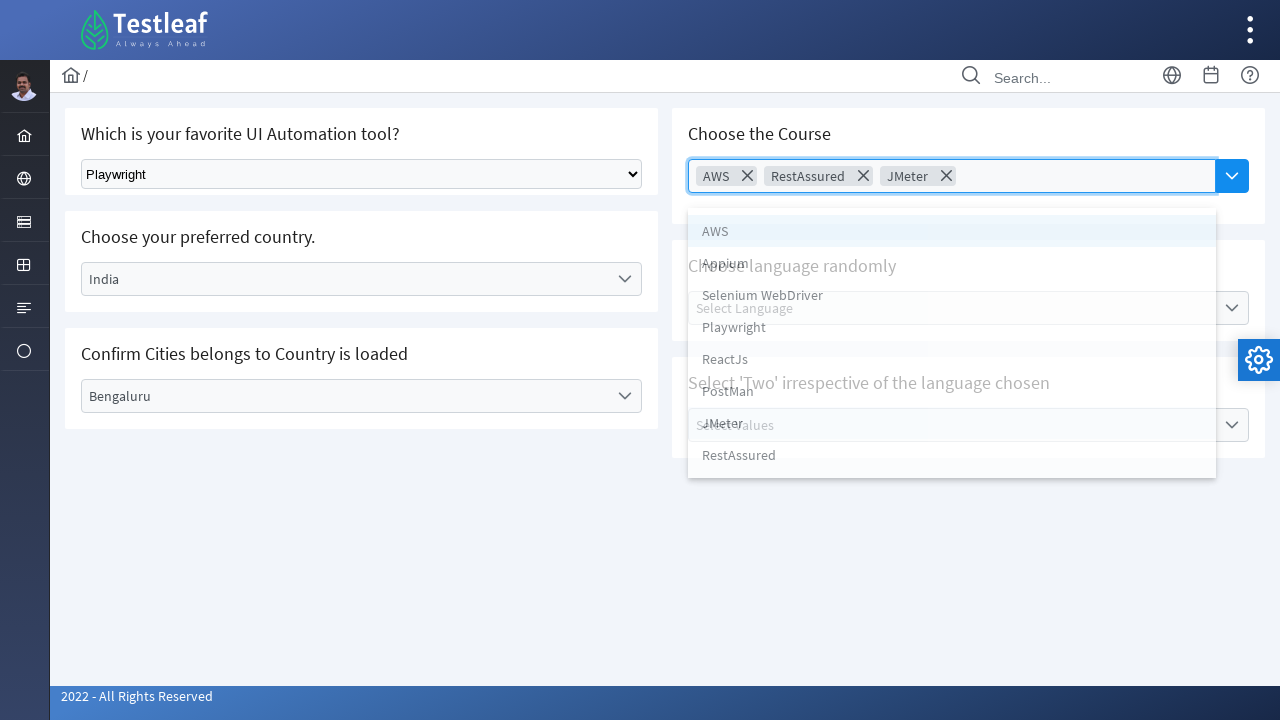

Clicked courses dropdown toggle again at (1232, 176) on span[class*='ui-button-icon-primary ui-icon']
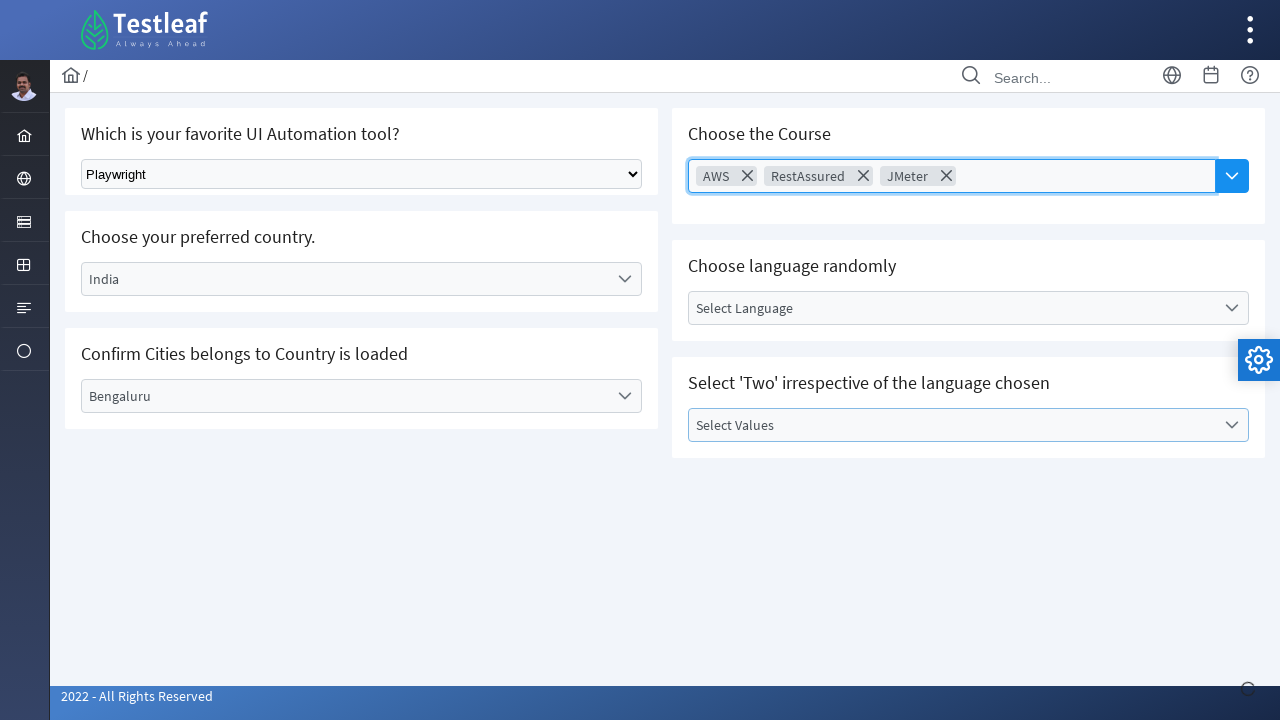

Selected 'PostMan' course at (952, 391) on li[data-item-label='PostMan']
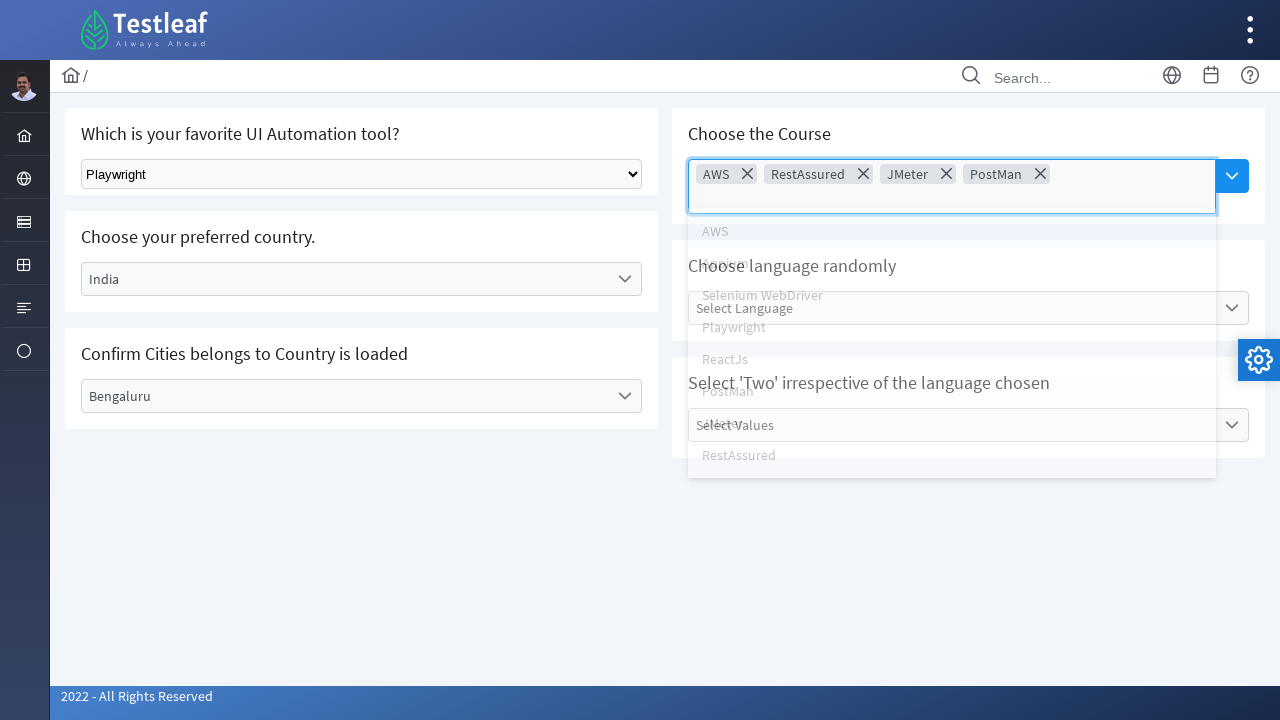

Clicked language dropdown toggle at (952, 308) on xpath=(//label[contains(@class,'ui-selectonemenu-label ui-inputfield')])[3]
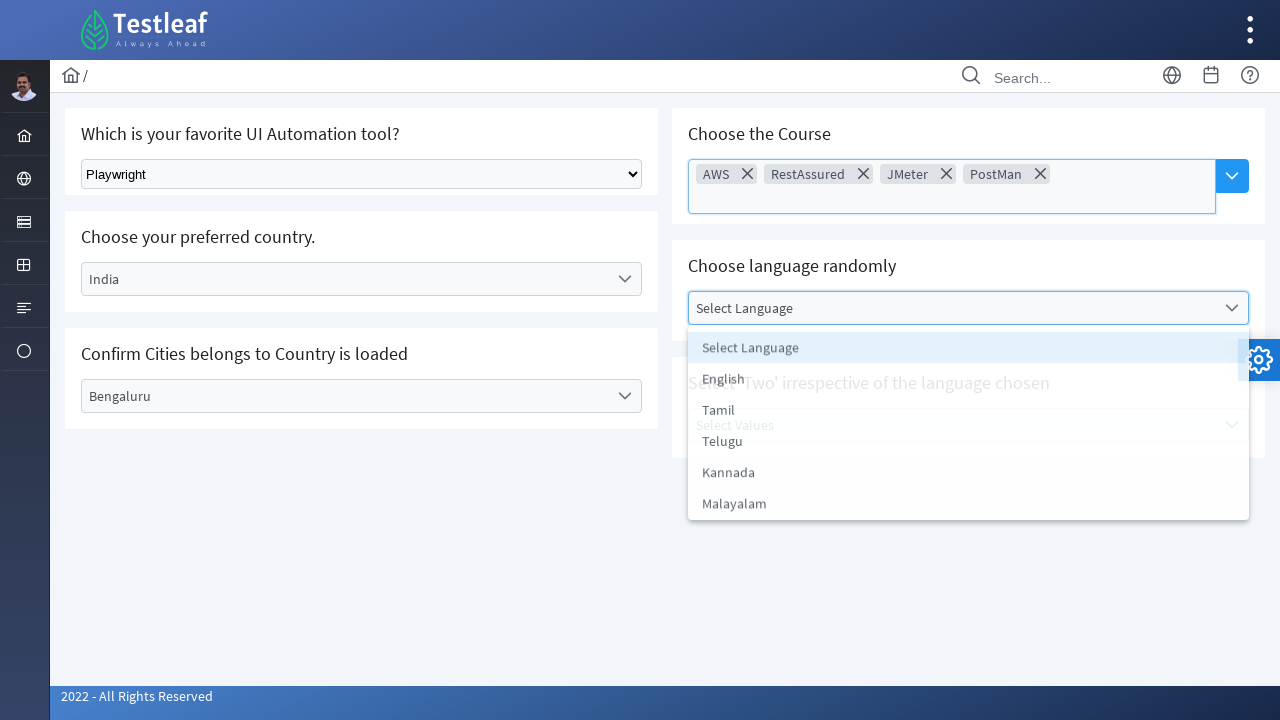

Selected a language option at (968, 412) on #j_idt87\:lang_2
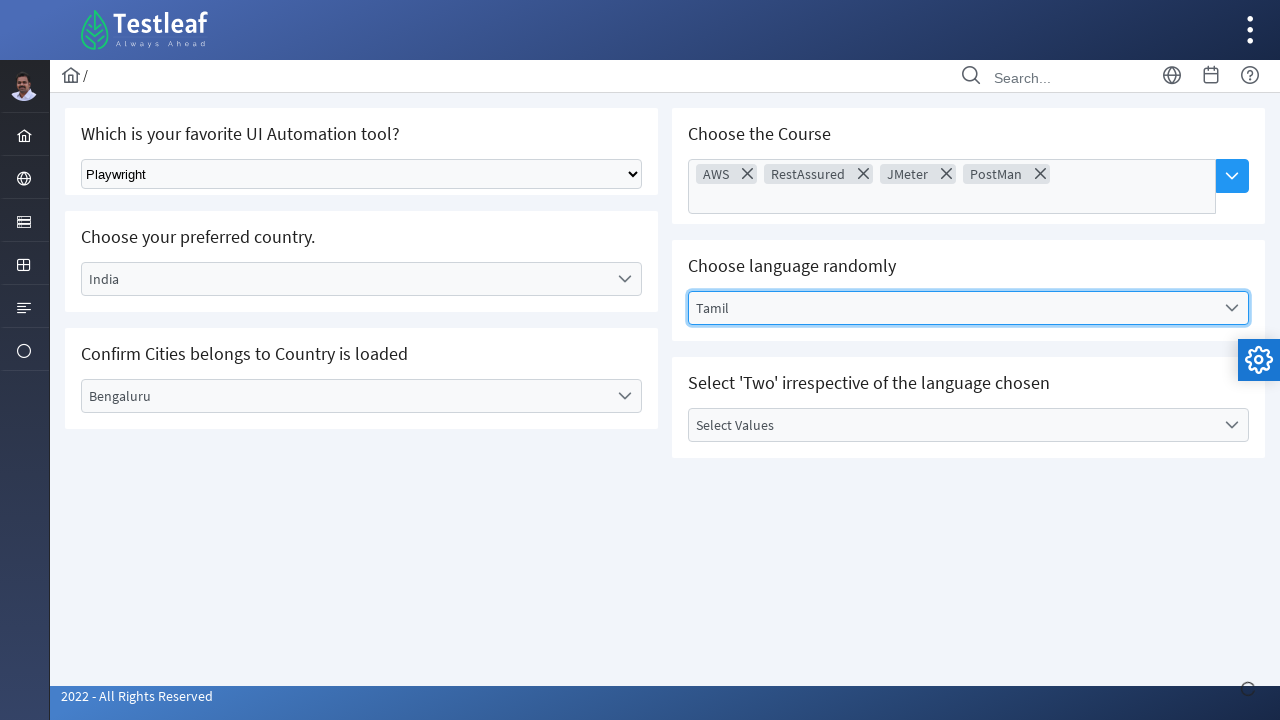

Clicked 'Select Values' dropdown toggle at (952, 425) on label:has-text('Select Values')
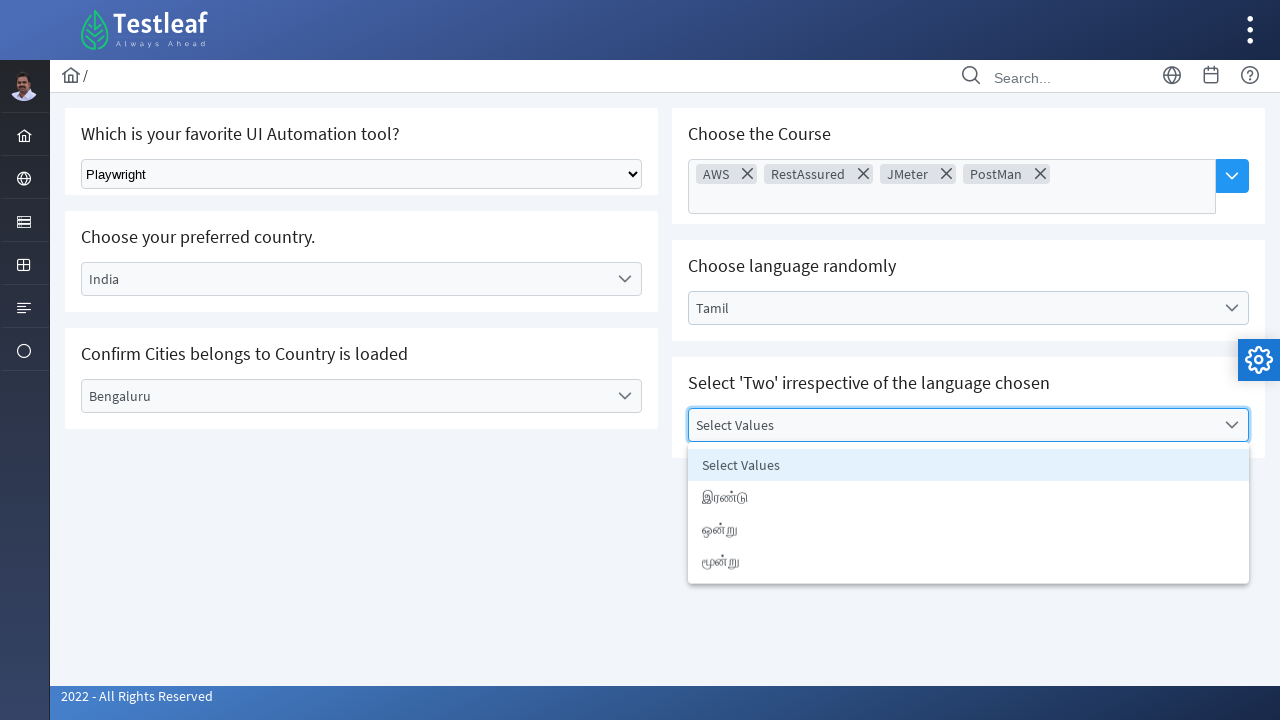

Selected a value option at (968, 561) on #j_idt87\:value_3
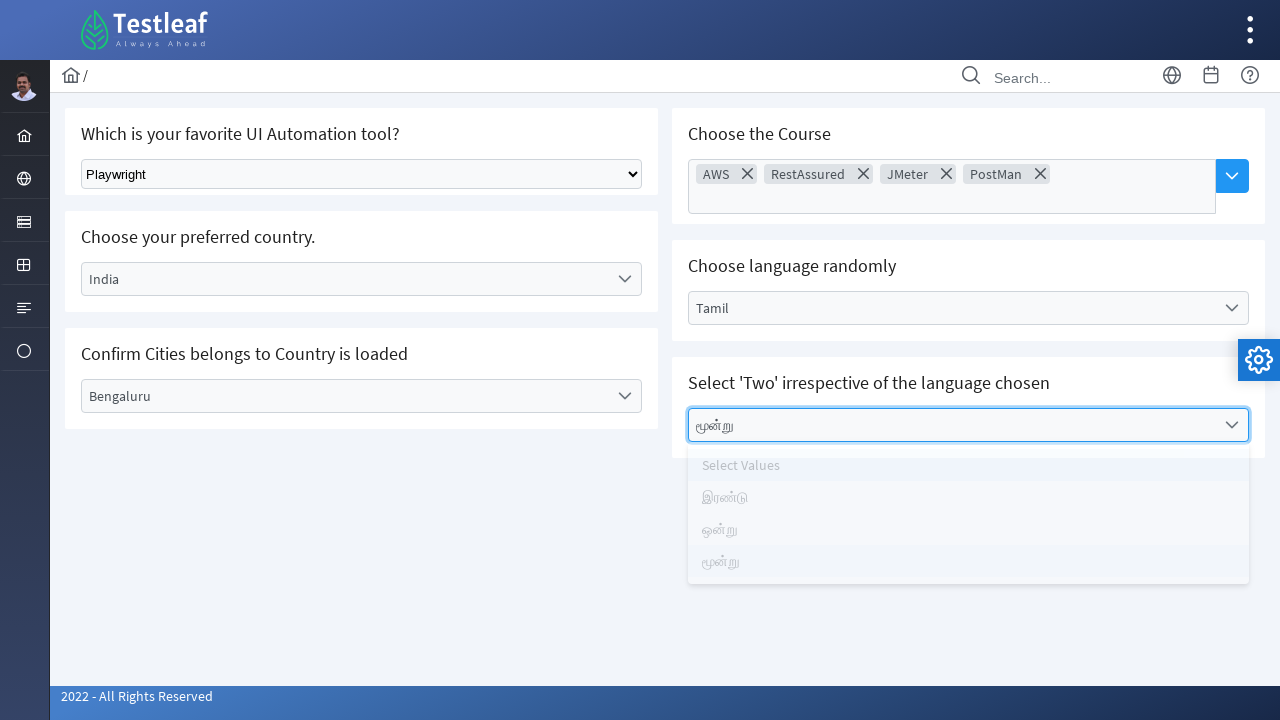

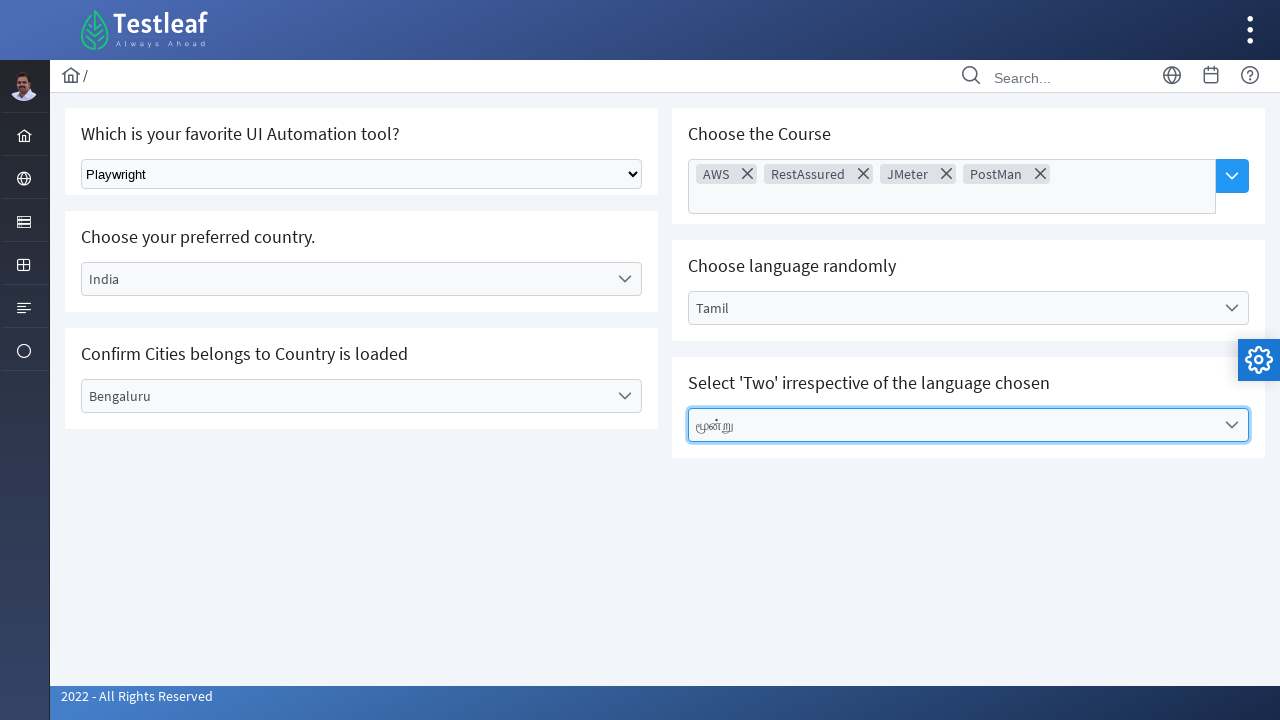